Tests JavaScript prompt alert functionality by clicking the prompt button, entering text into the prompt dialog, and accepting it

Starting URL: https://demoqa.com/alerts

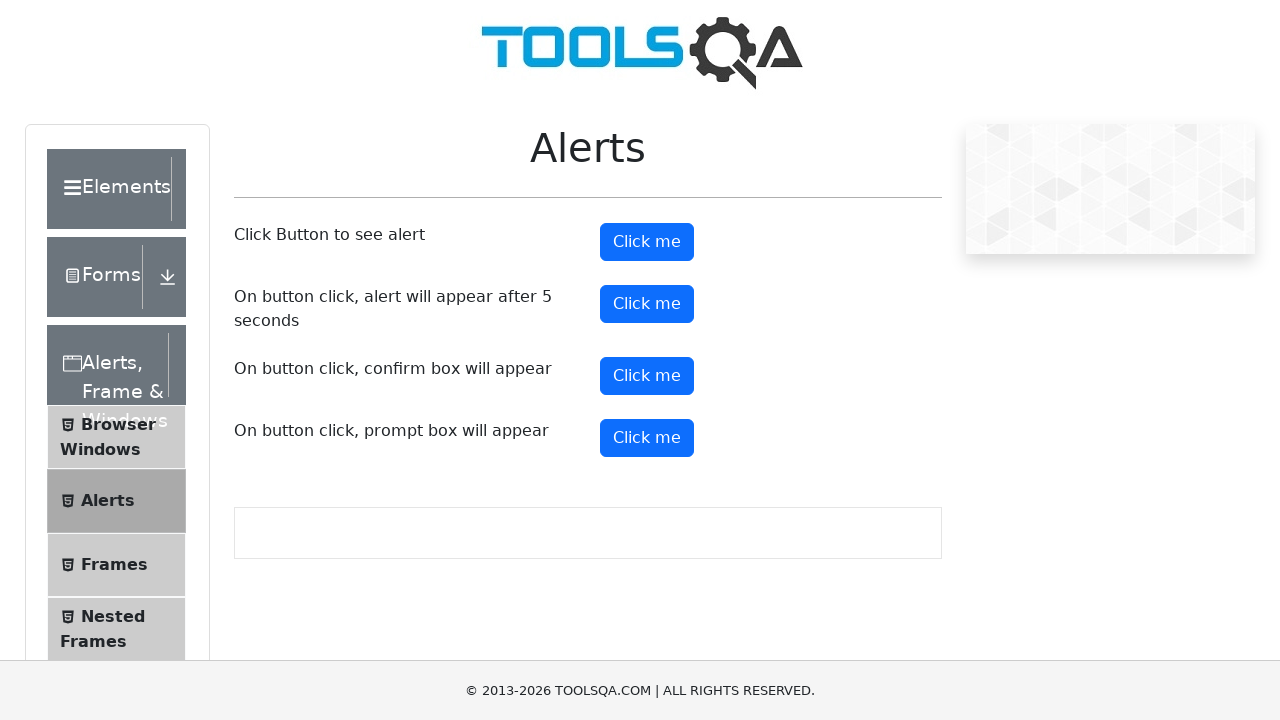

Clicked the prompt button to trigger JavaScript prompt dialog at (647, 438) on #promtButton
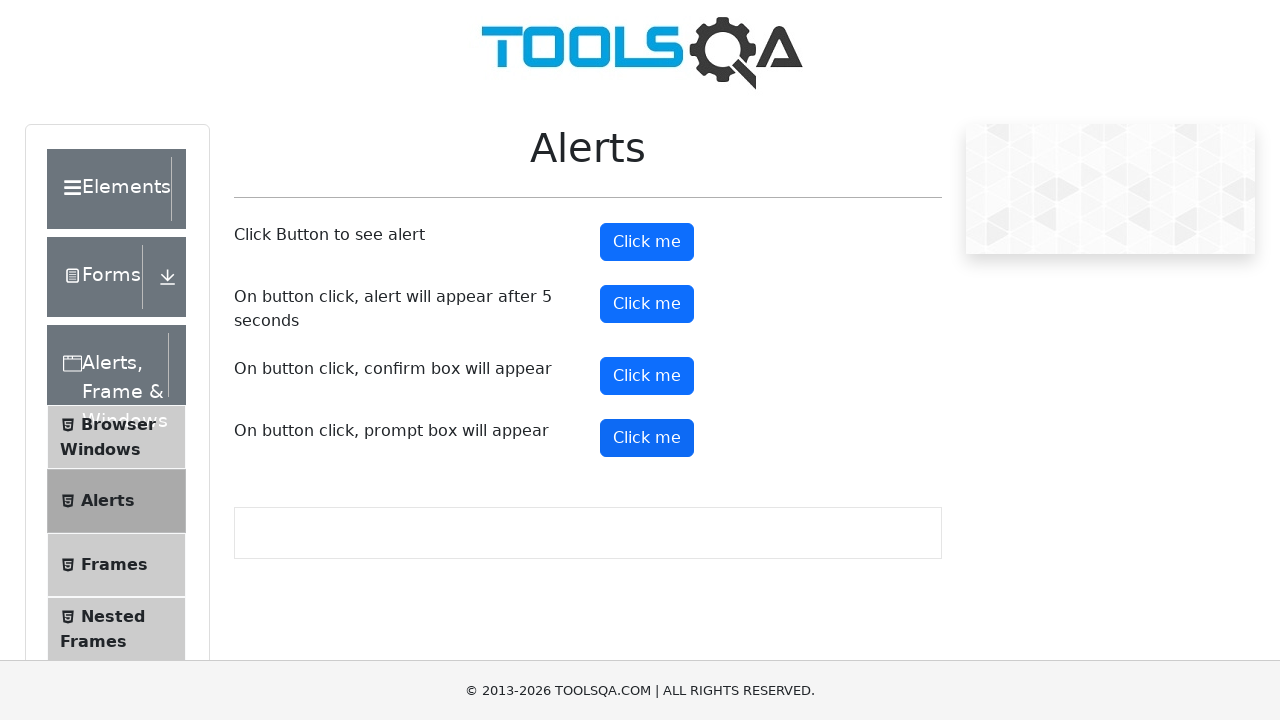

Set up dialog event listener to accept prompt with text 'ahlam'
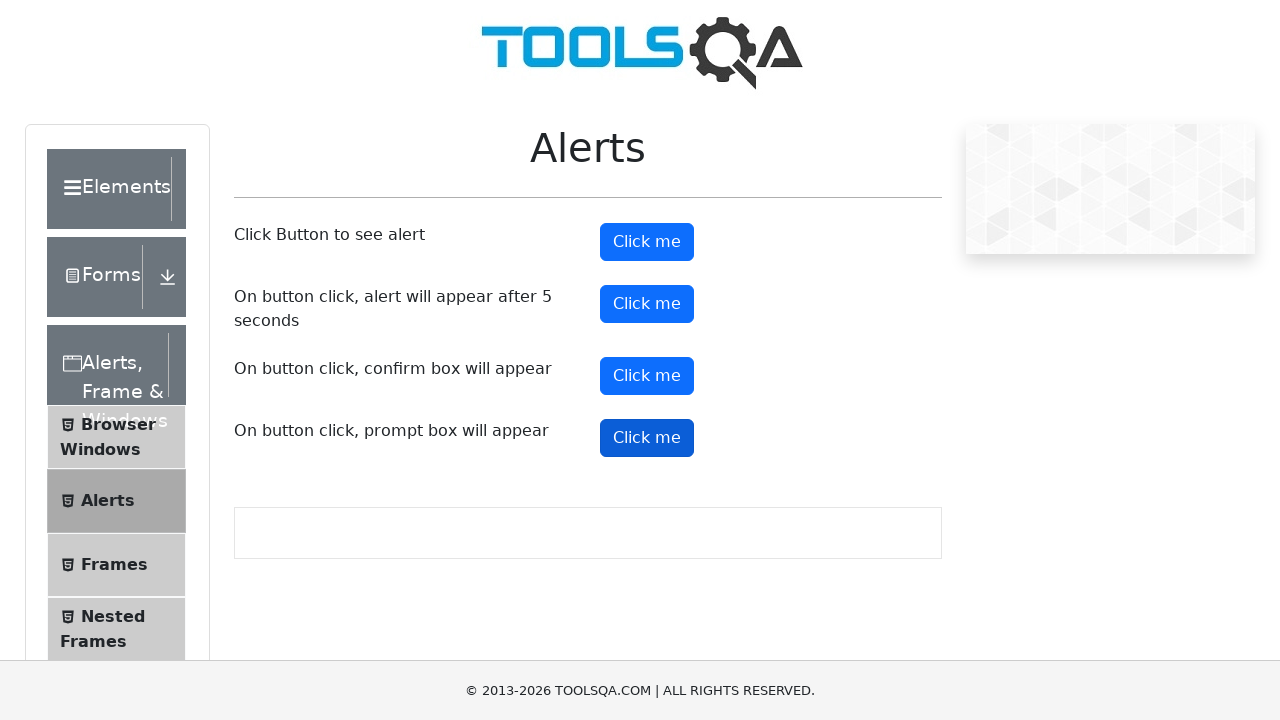

Re-clicked prompt button via JavaScript evaluation with dialog handler ready
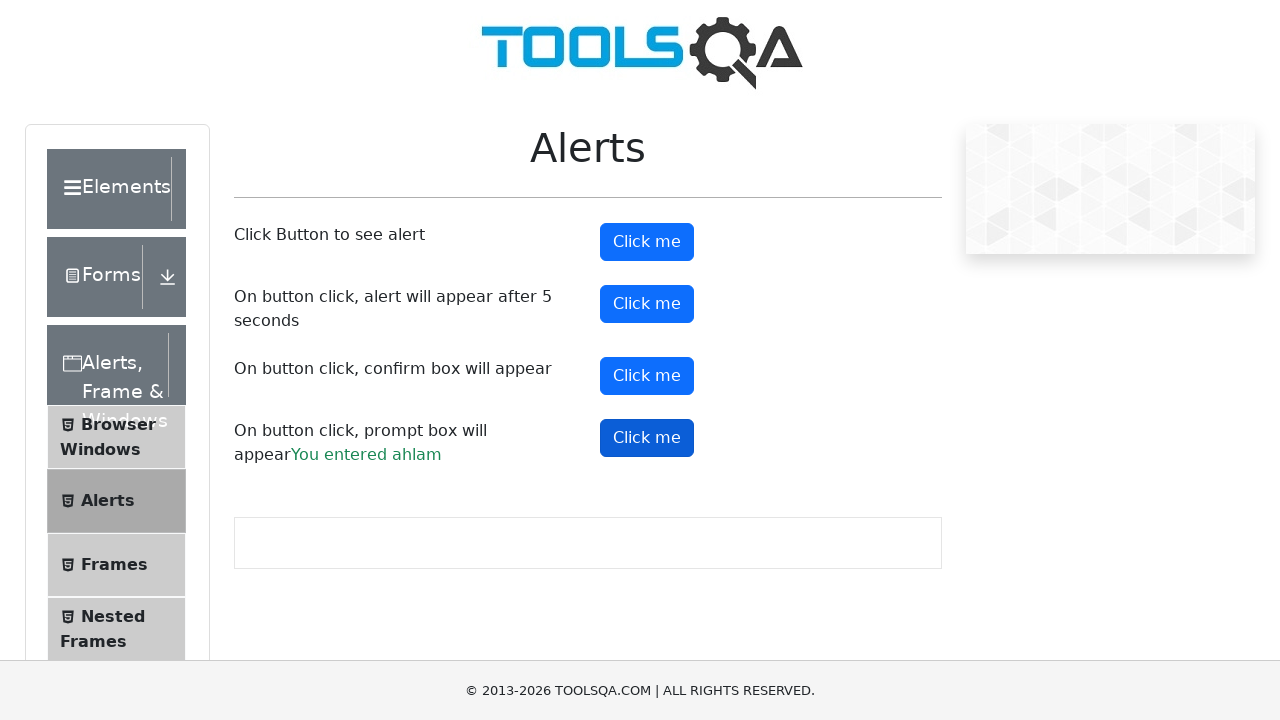

Prompt result element appeared on page
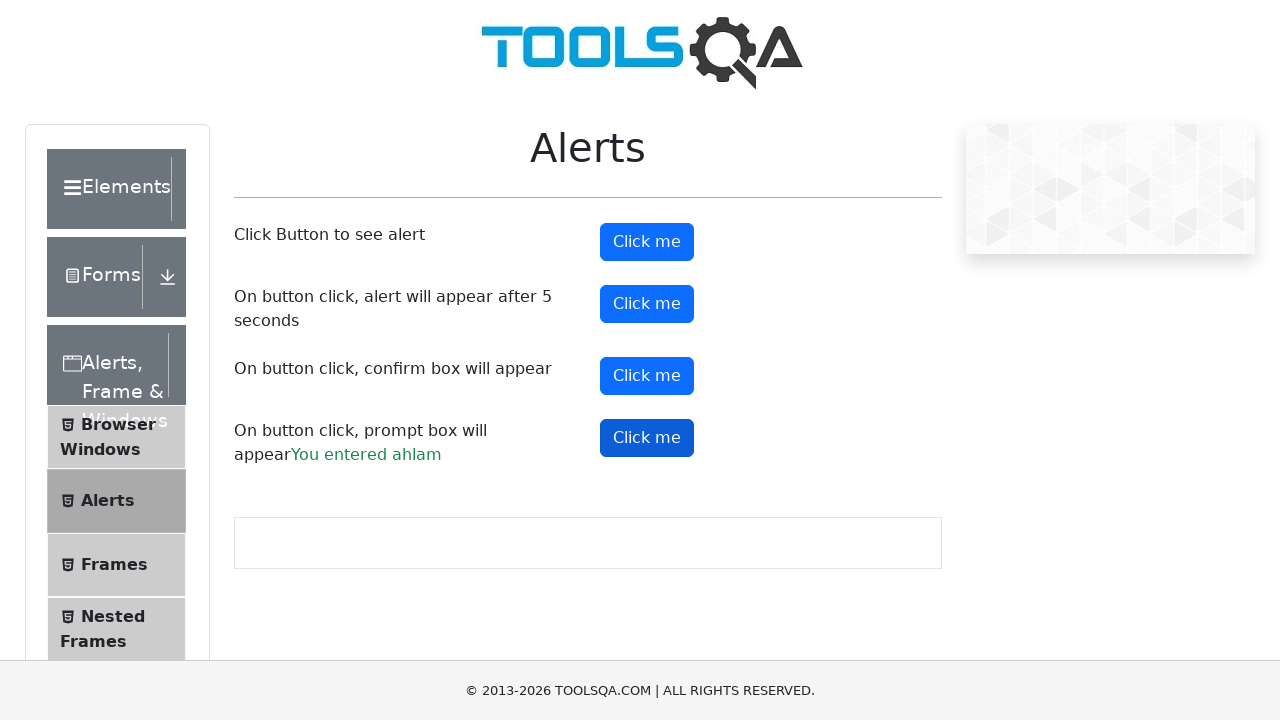

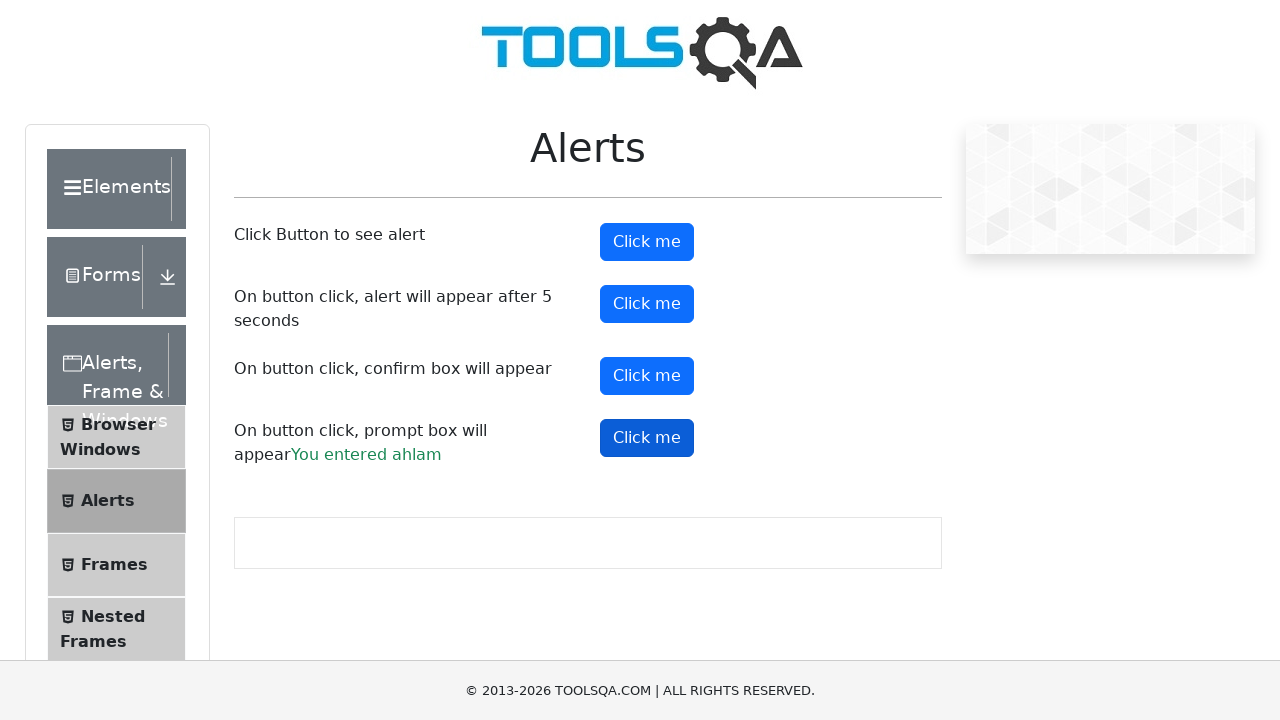